Tests the forgot password functionality by navigating to the forgot password page and filling in an email address

Starting URL: https://practice.cydeo.com

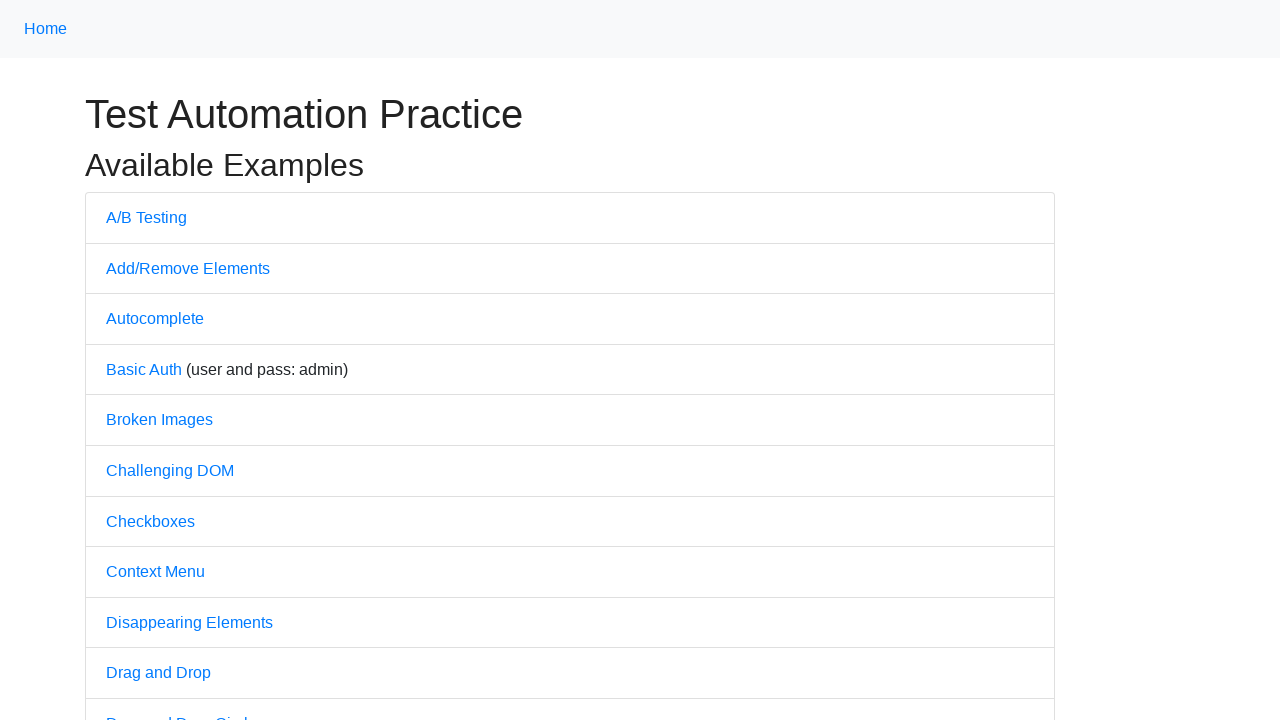

Clicked on the Forgot Password link at (166, 360) on a:text('Forgot Password')
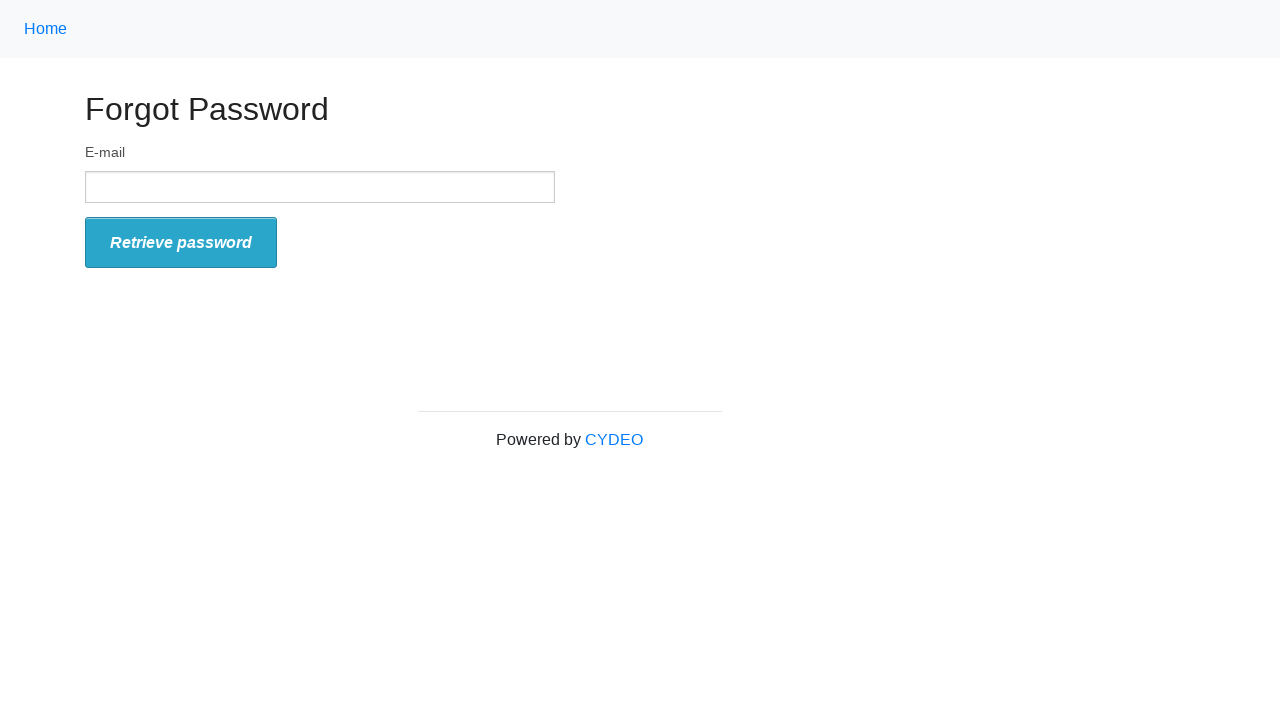

Filled email field with 'mikesmith@garbage.com' on input[name='email']
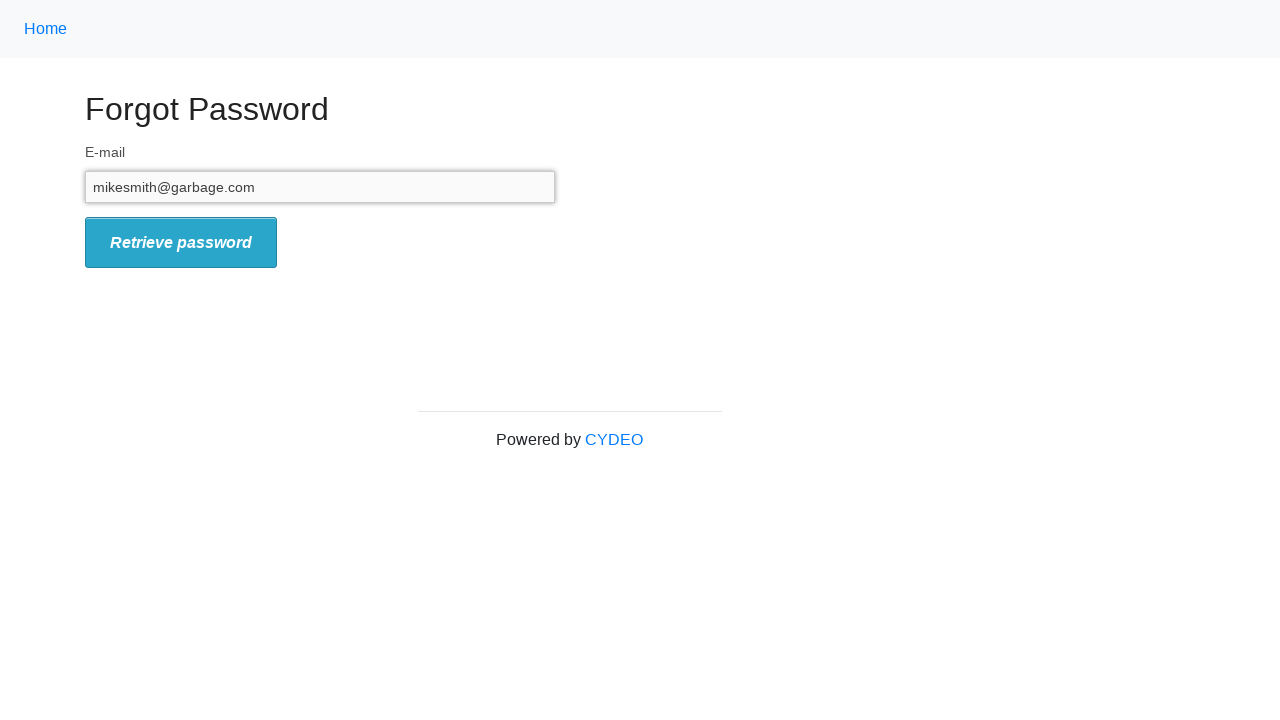

Verified email value 'mikesmith@garbage.com' was entered correctly
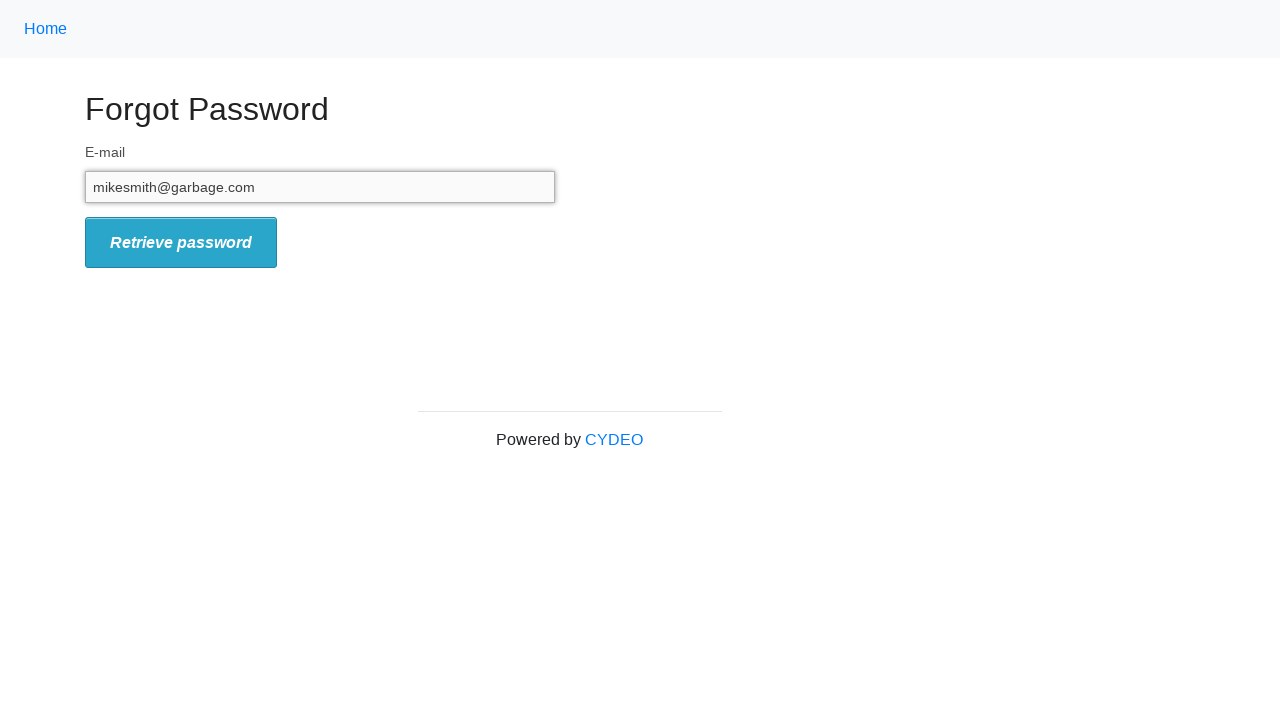

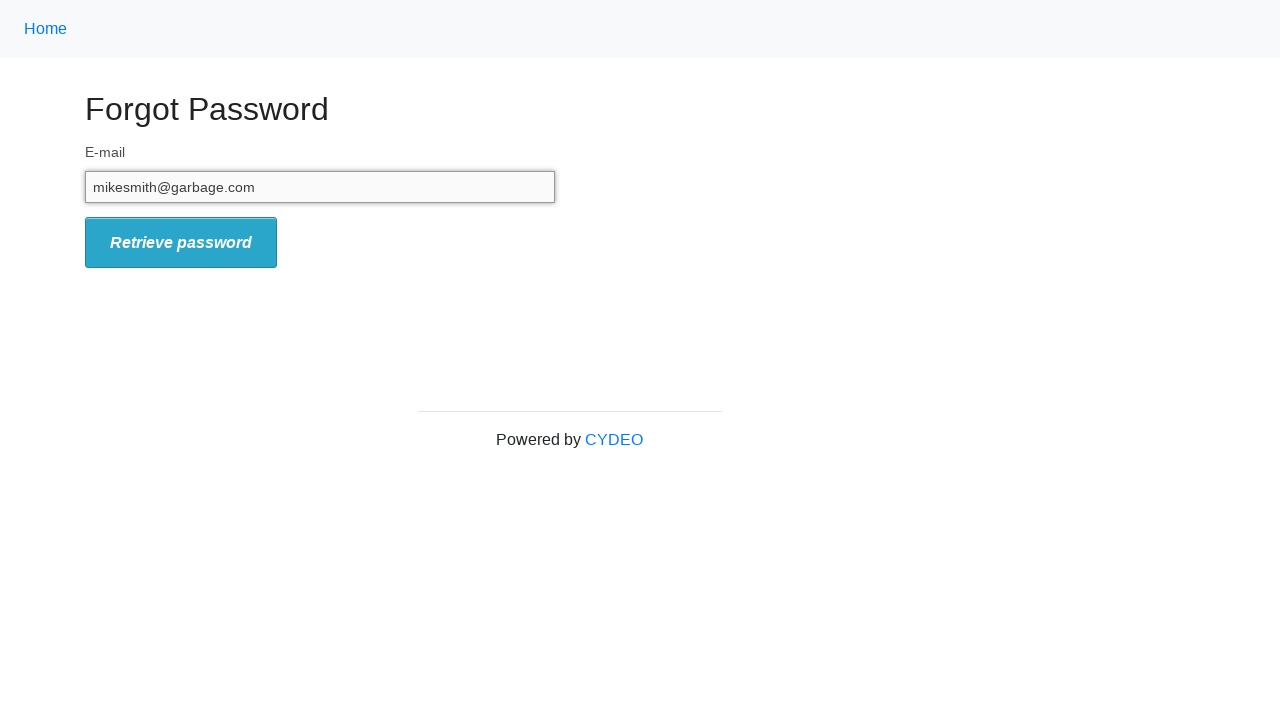